Simple browser launch test that navigates to Microsoft's homepage to verify the page loads successfully

Starting URL: https://www.microsoft.com

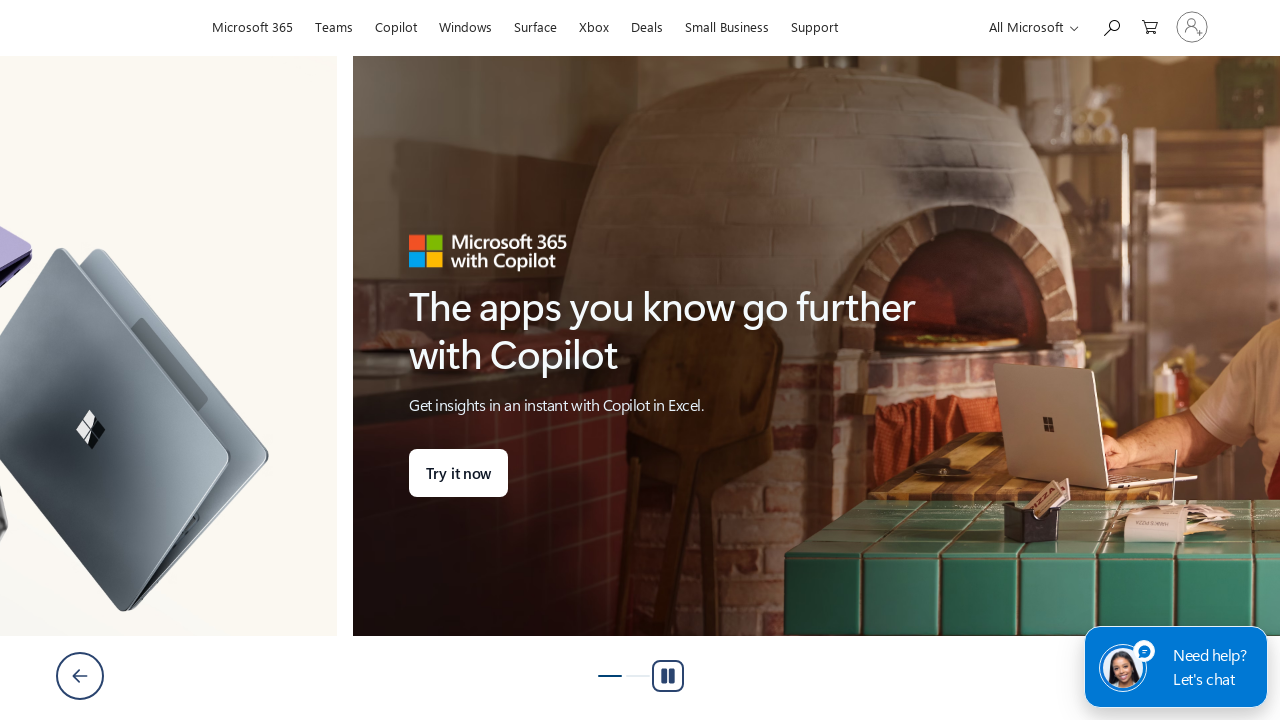

Page DOM content loaded successfully
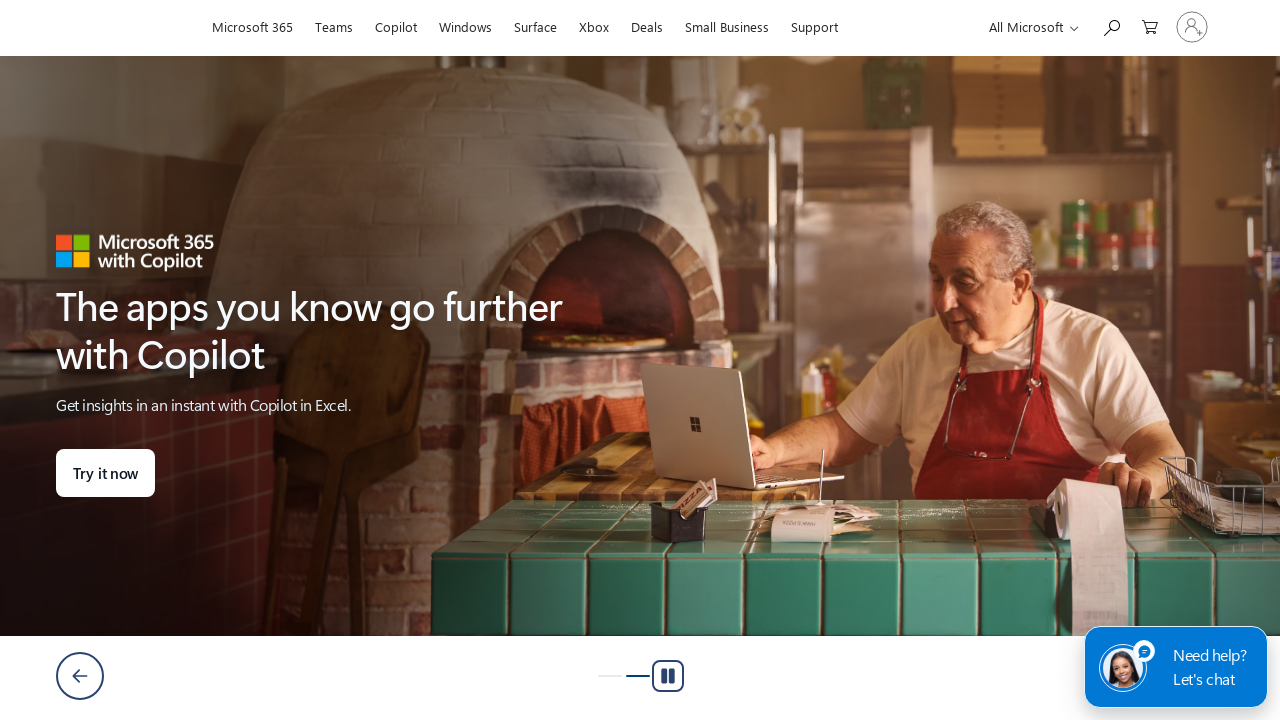

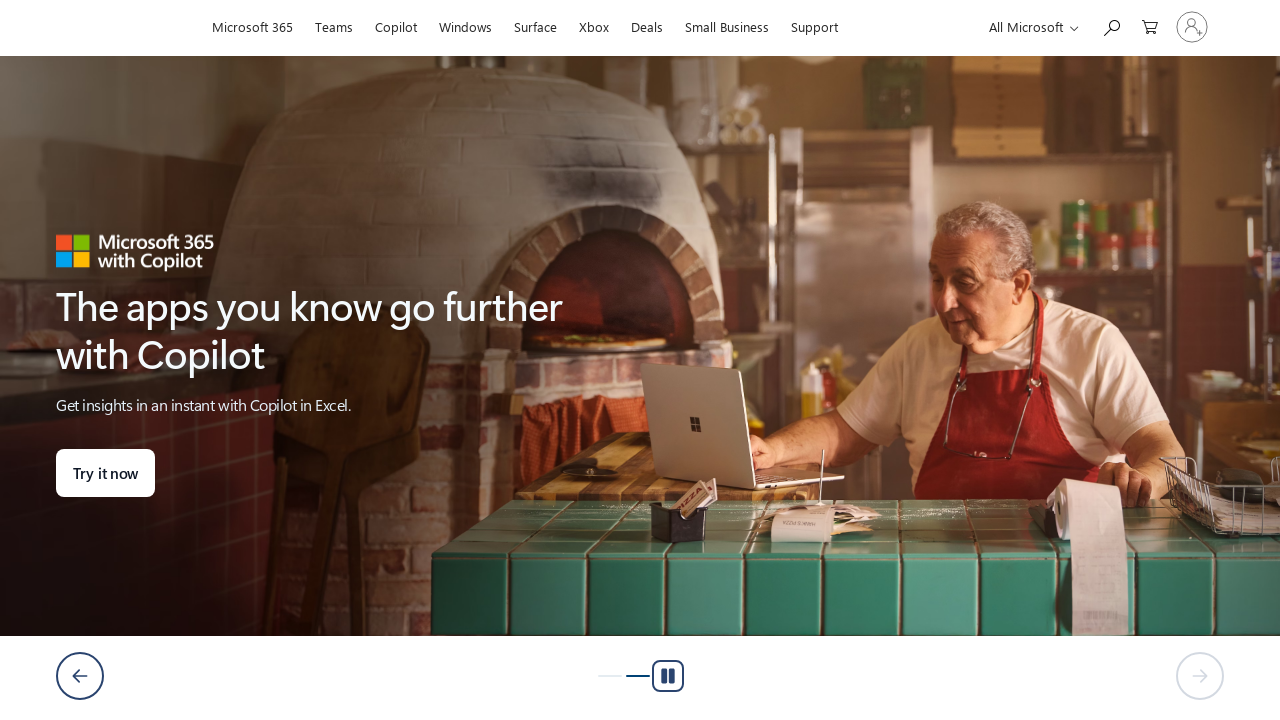